Navigates to the BlazeDemo travel agency homepage and verifies the welcome message is displayed

Starting URL: https://blazedemo.com/

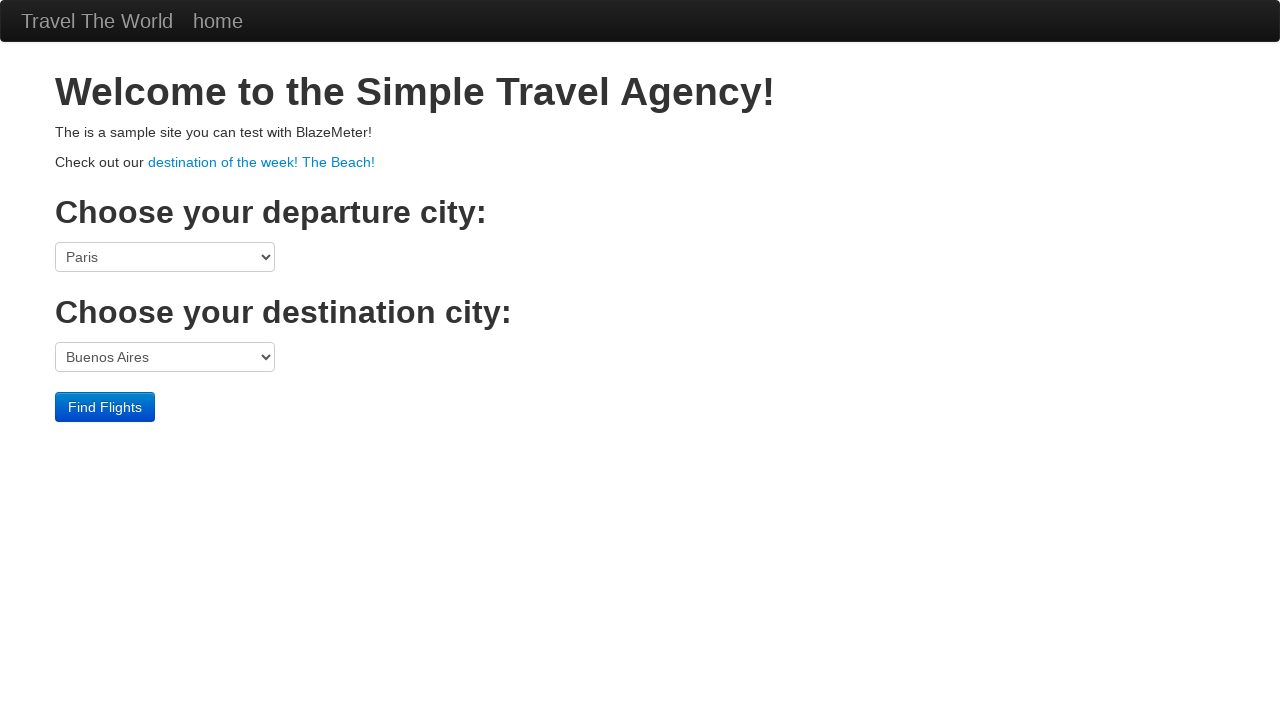

Navigated to BlazeDemo travel agency homepage
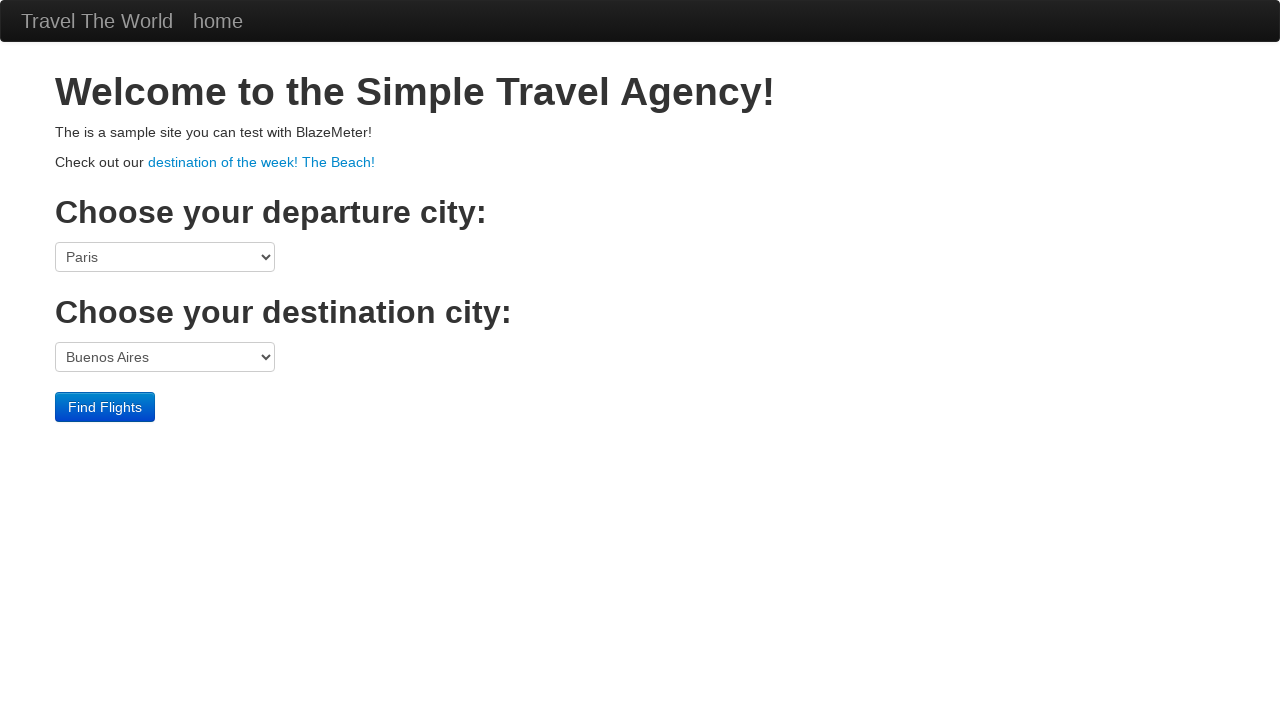

Verified welcome message is displayed
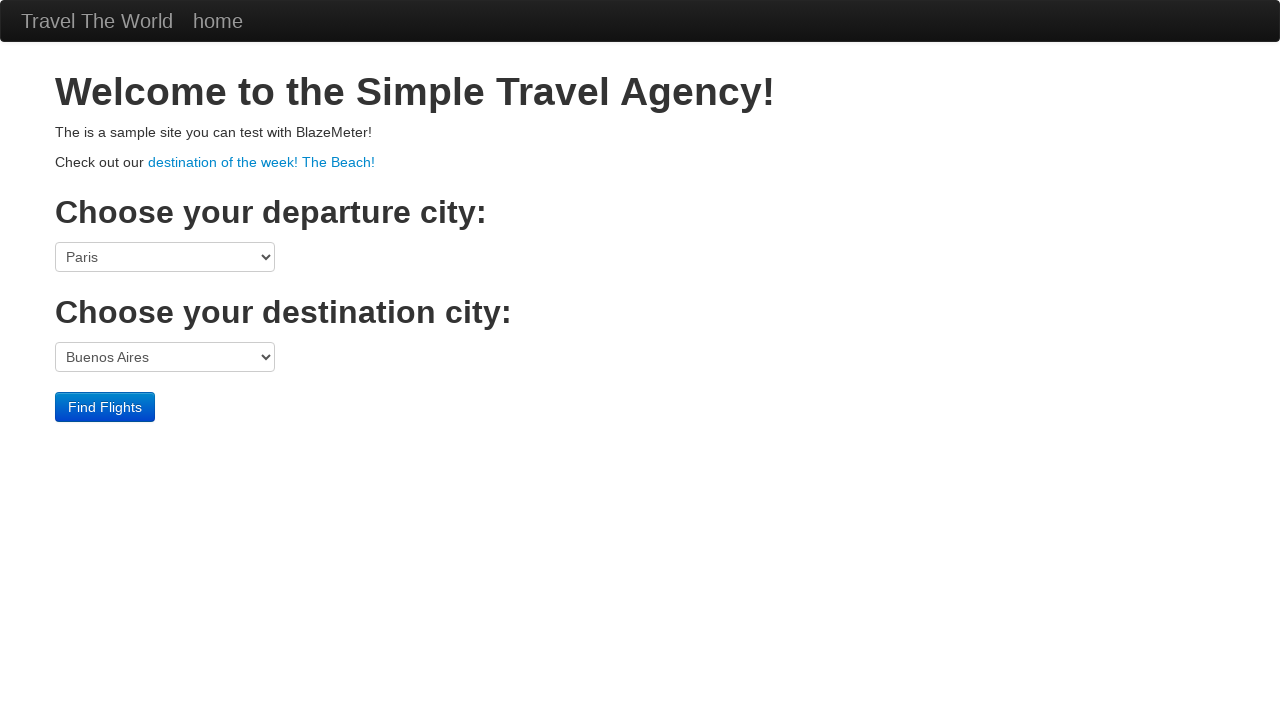

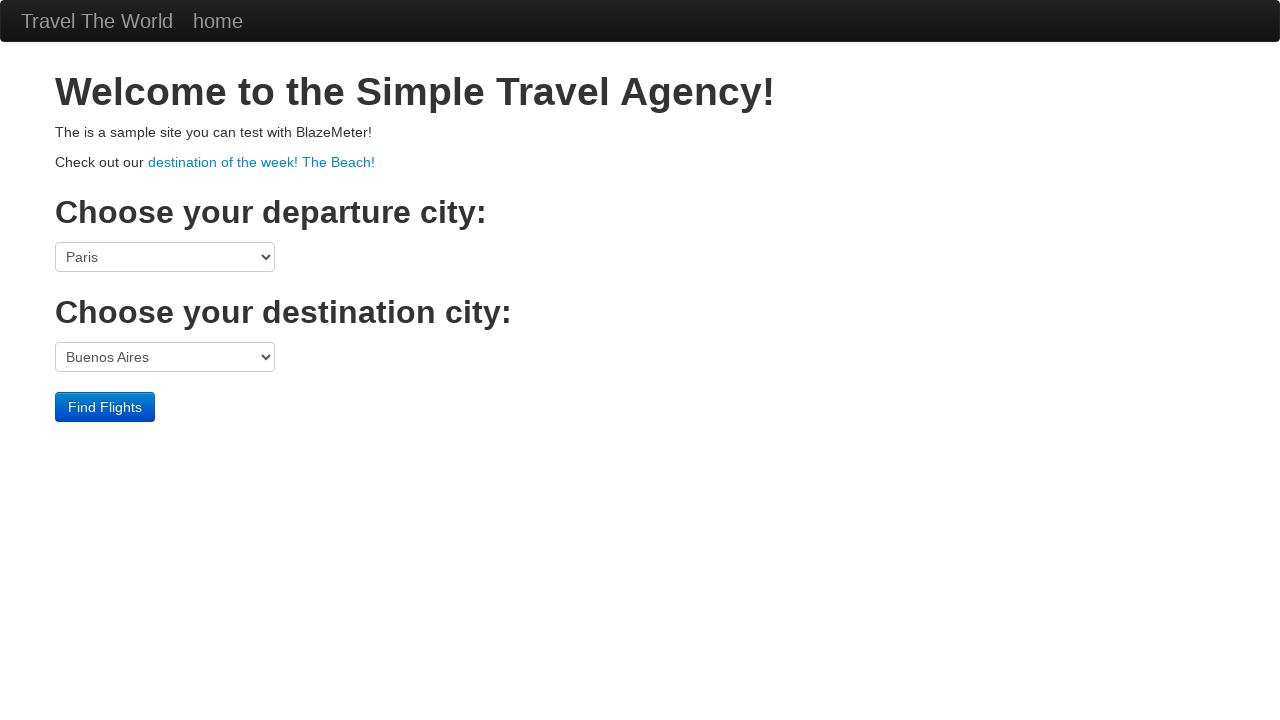